Tests form field completion by filling registration form fields including first name, last name, company name, email, password, and confirm password.

Starting URL: https://app.floworx-iq.com/register

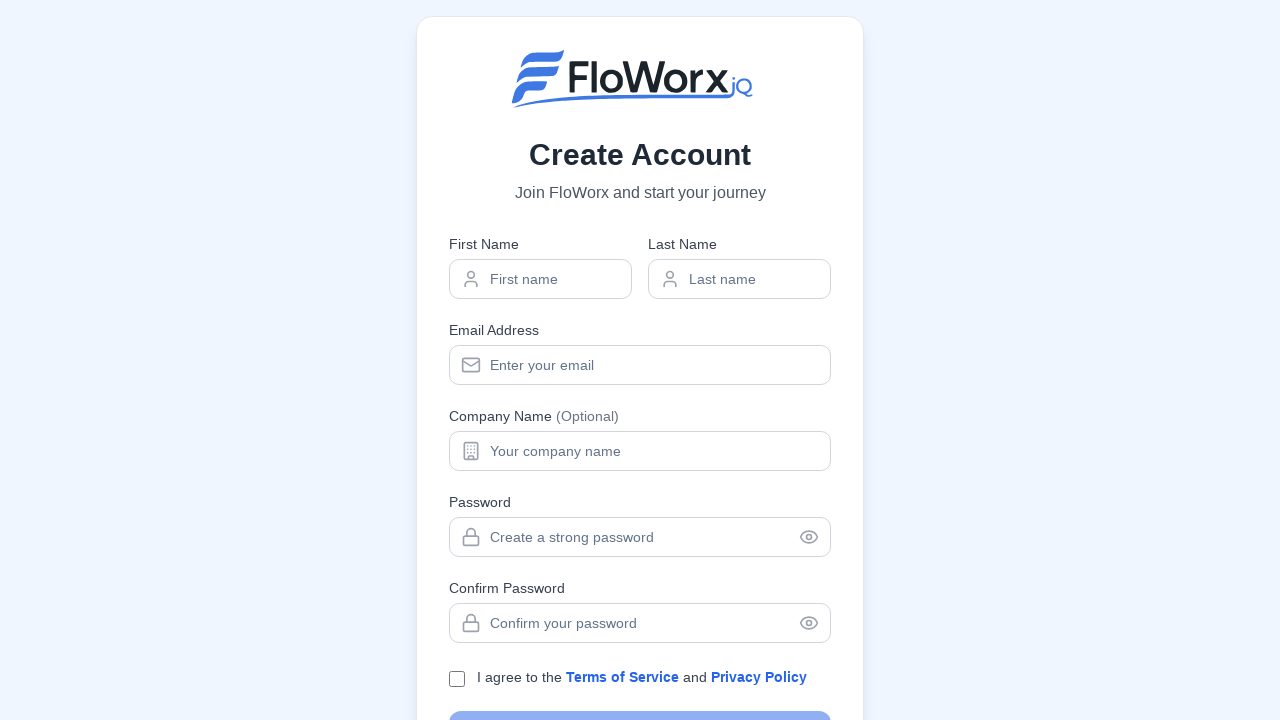

Filled first name field with 'FormTest' on input[name="firstName"]
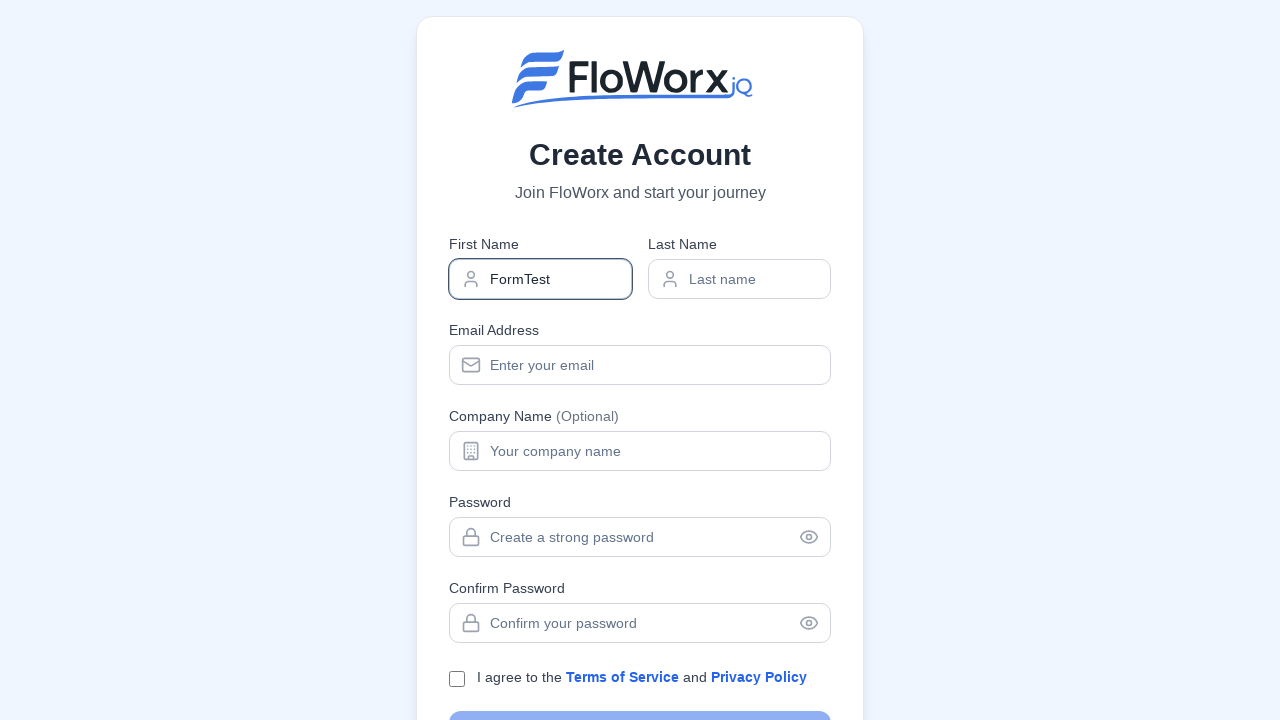

Filled last name field with 'User' on input[name="lastName"]
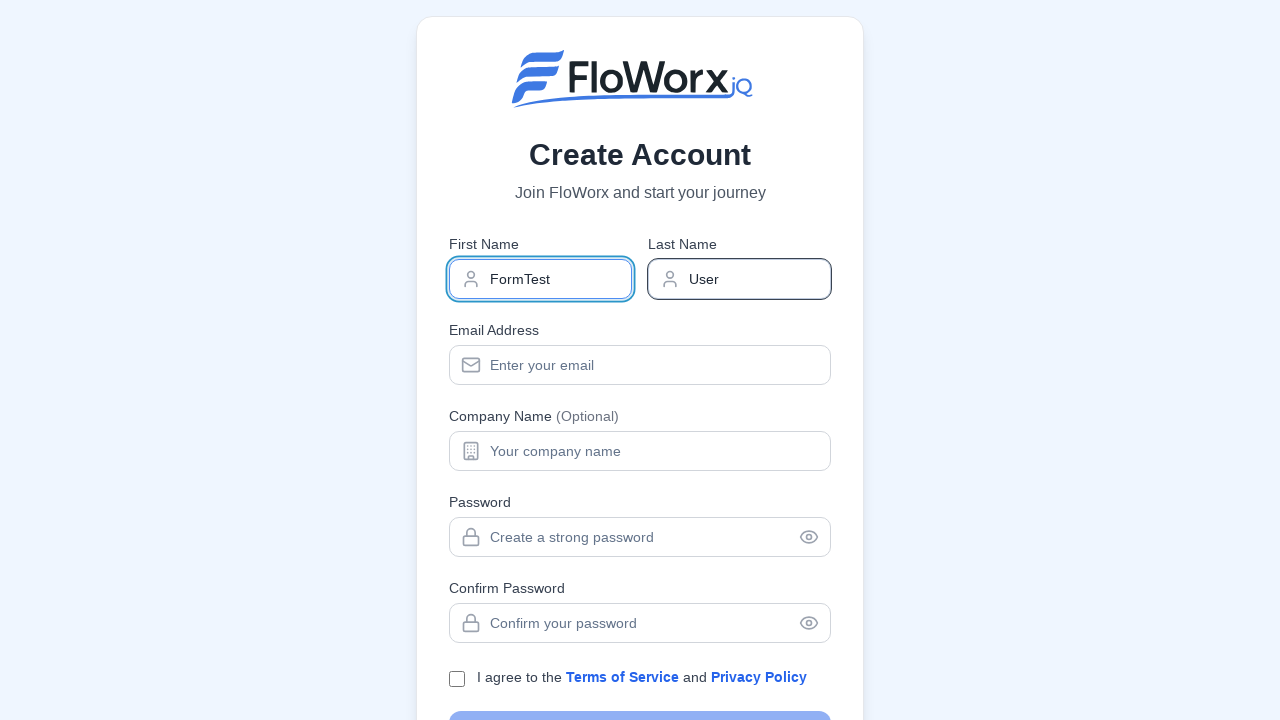

Filled company name field with 'Test Company Inc' on input[name="companyName"]
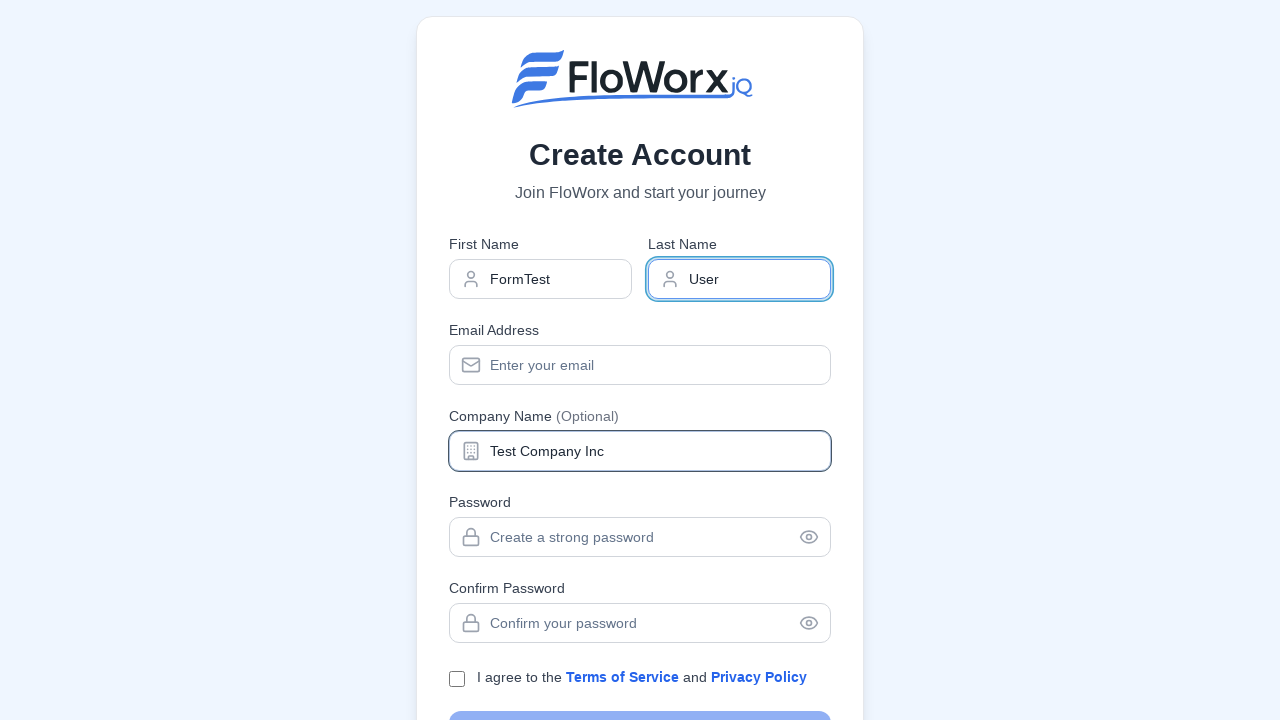

Filled email field with 'formtest.user.2024@example.com' on input[name="email"]
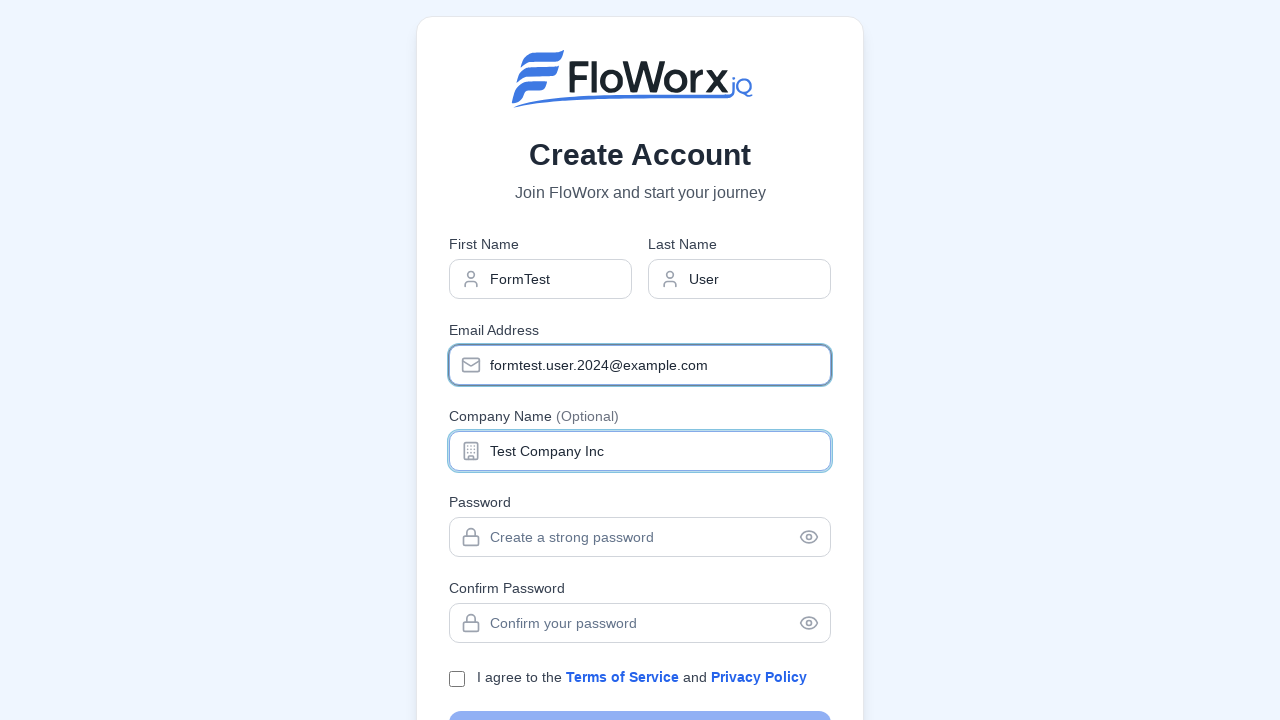

Filled password field with secure password on input[name="password"]
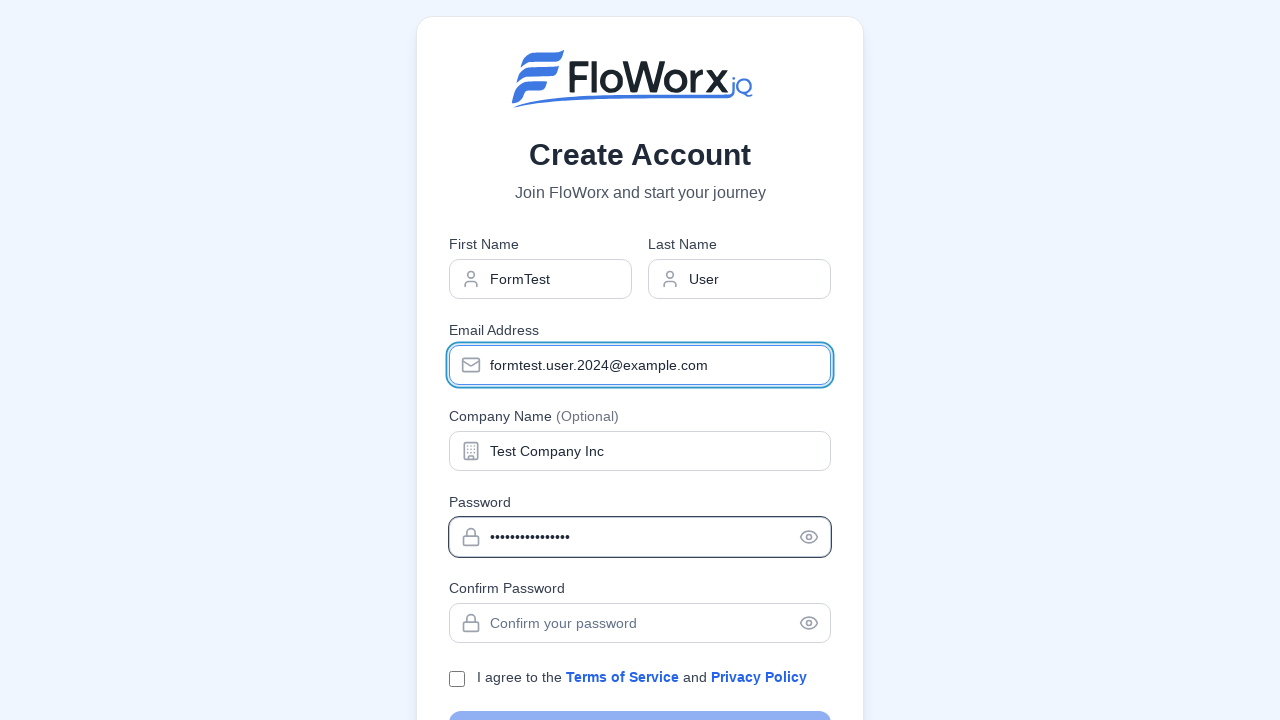

Filled confirm password field with matching password on input[name="confirmPassword"]
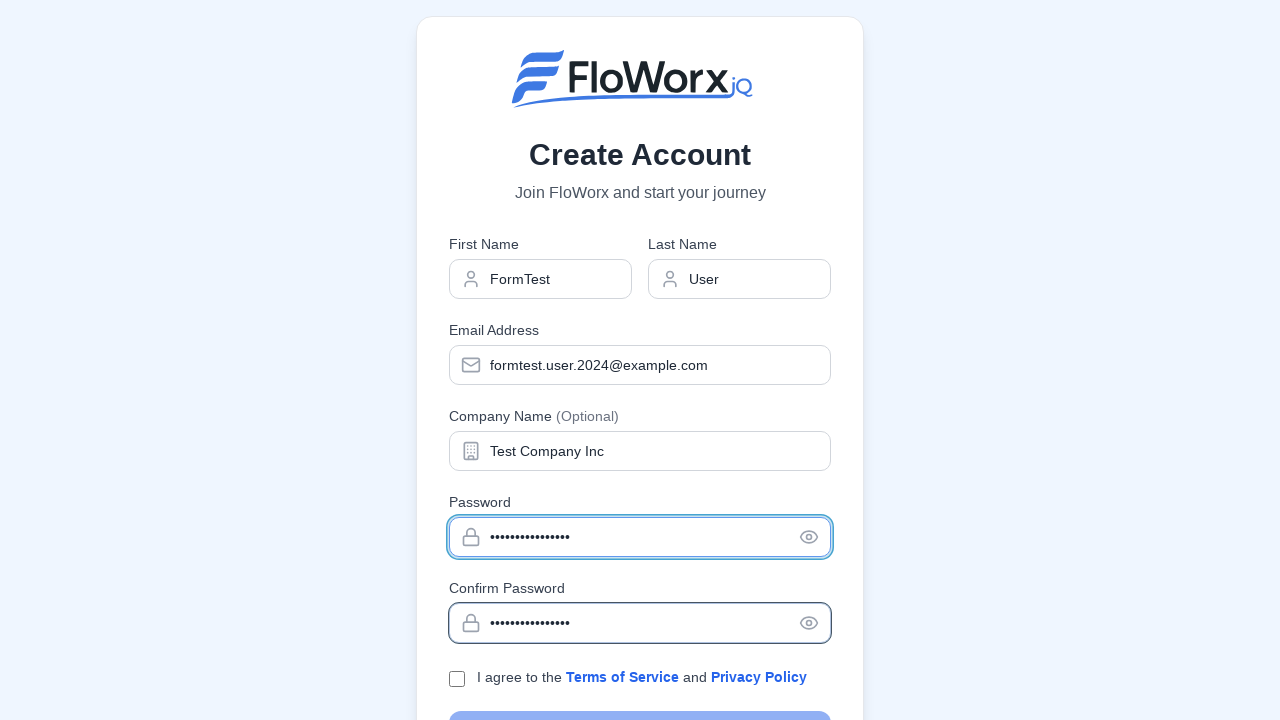

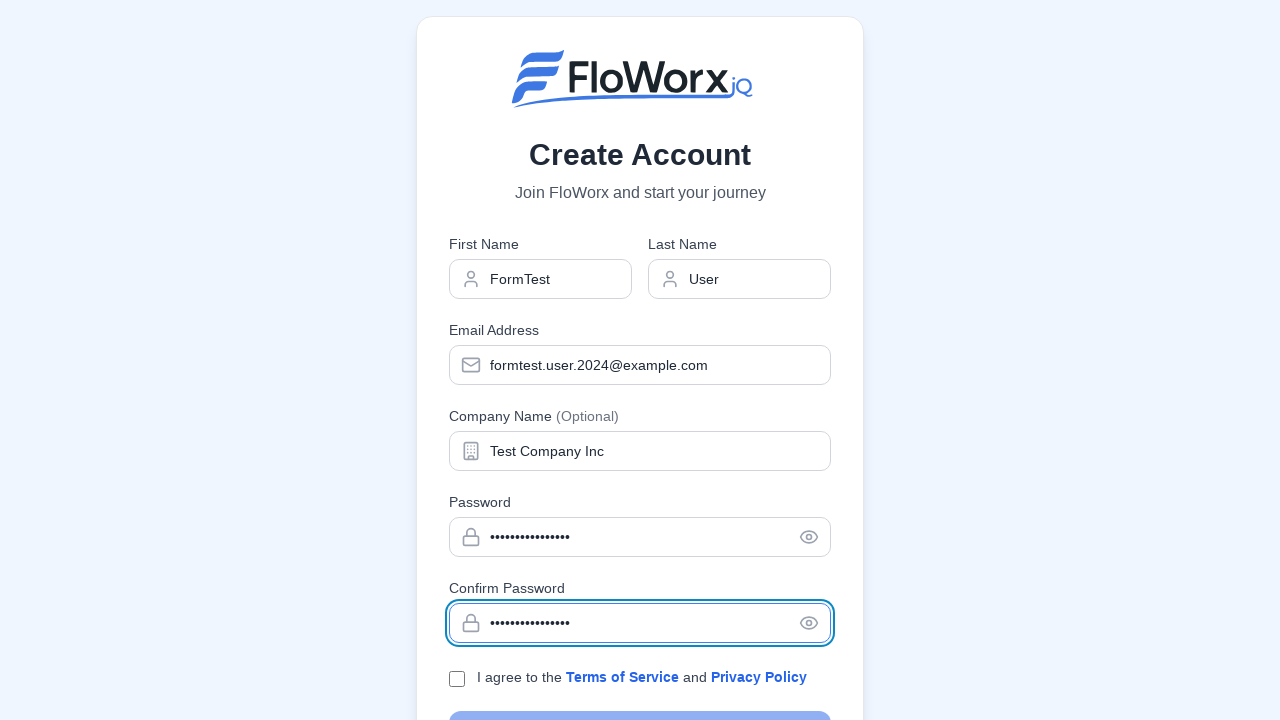